Tests show/hide functionality by showing a text field, entering text, and hiding it

Starting URL: https://codenboxautomationlab.com/practice/

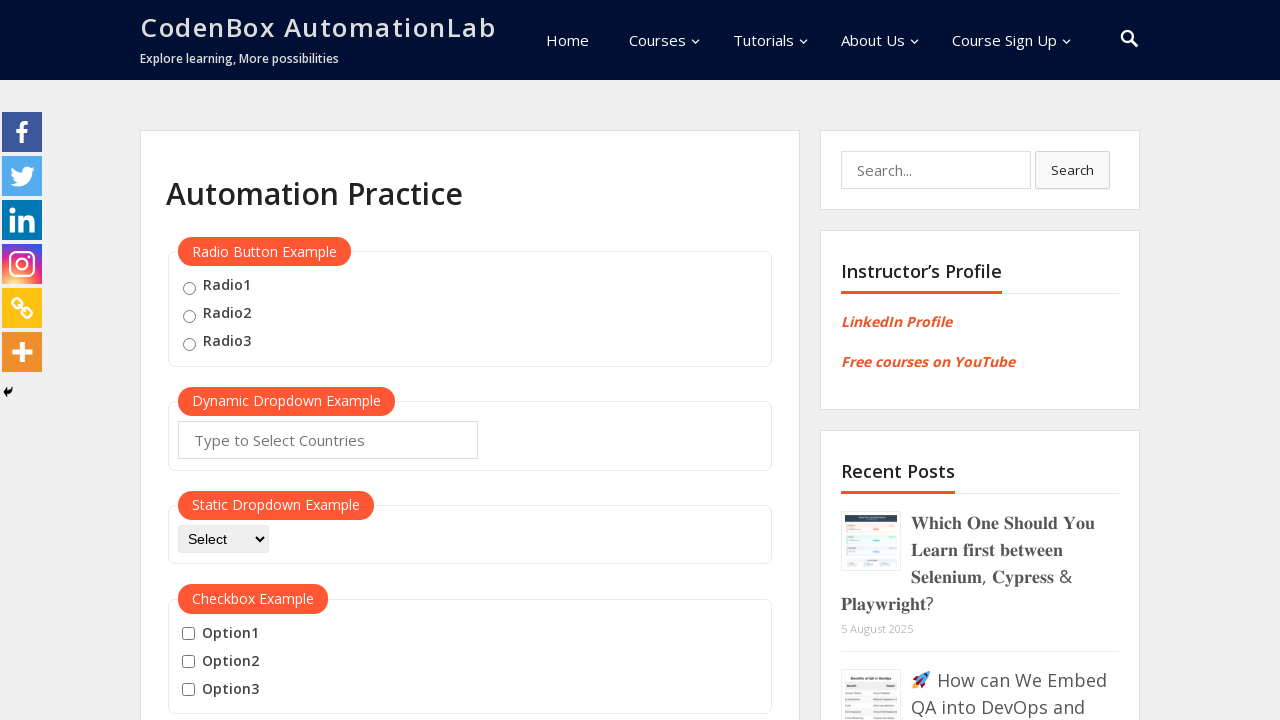

Scrolled page to element location (1500px down)
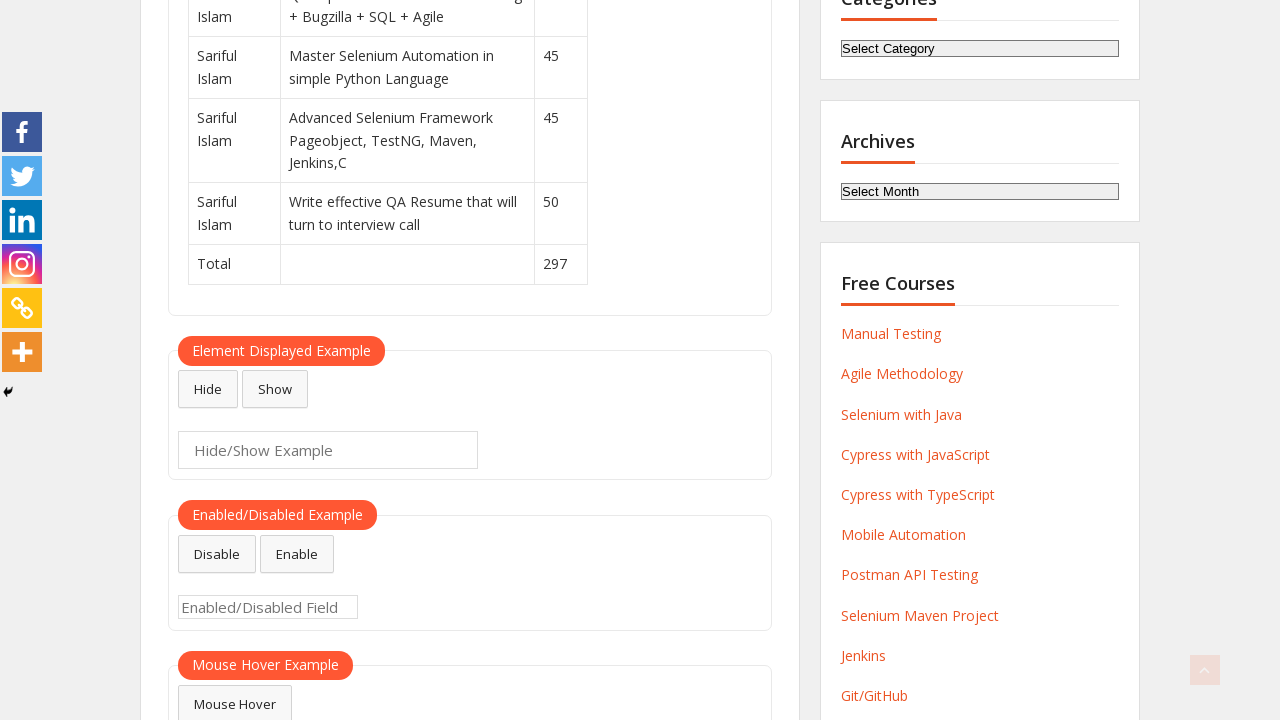

Clicked show button to display text field at (275, 389) on #show-textbox
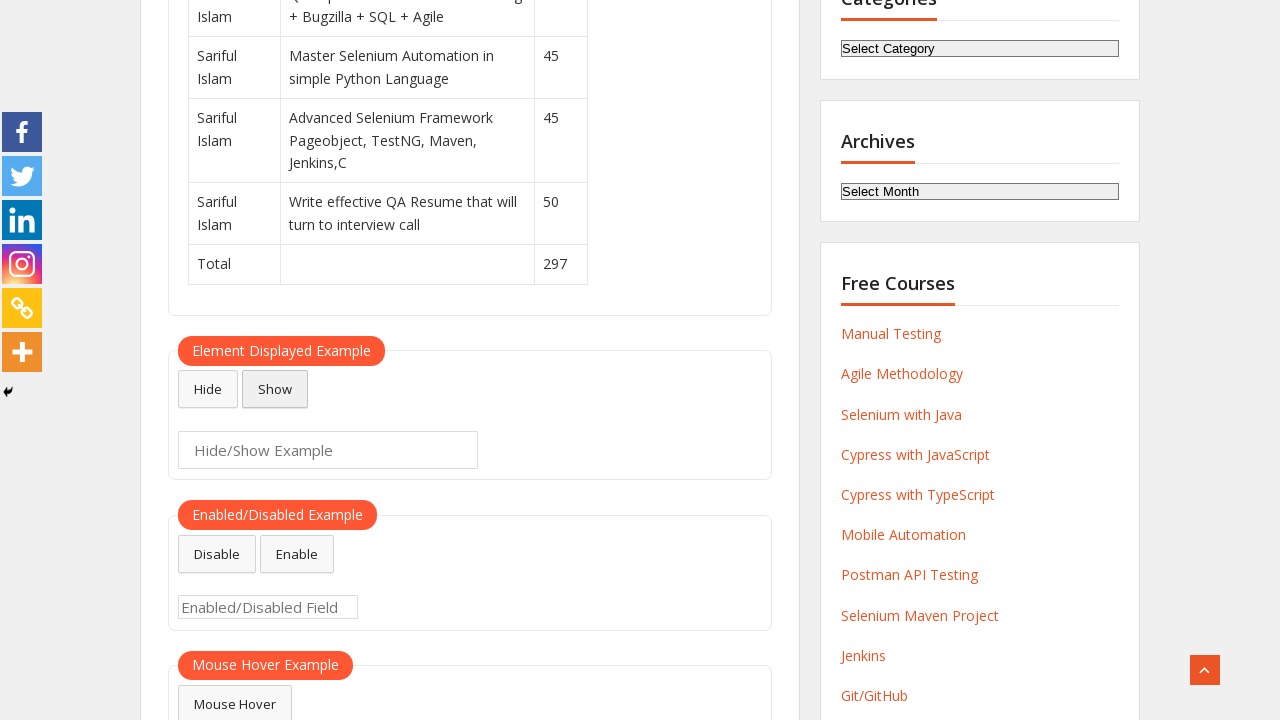

Entered 'Anas Jarrar' into the text field on #displayed-text
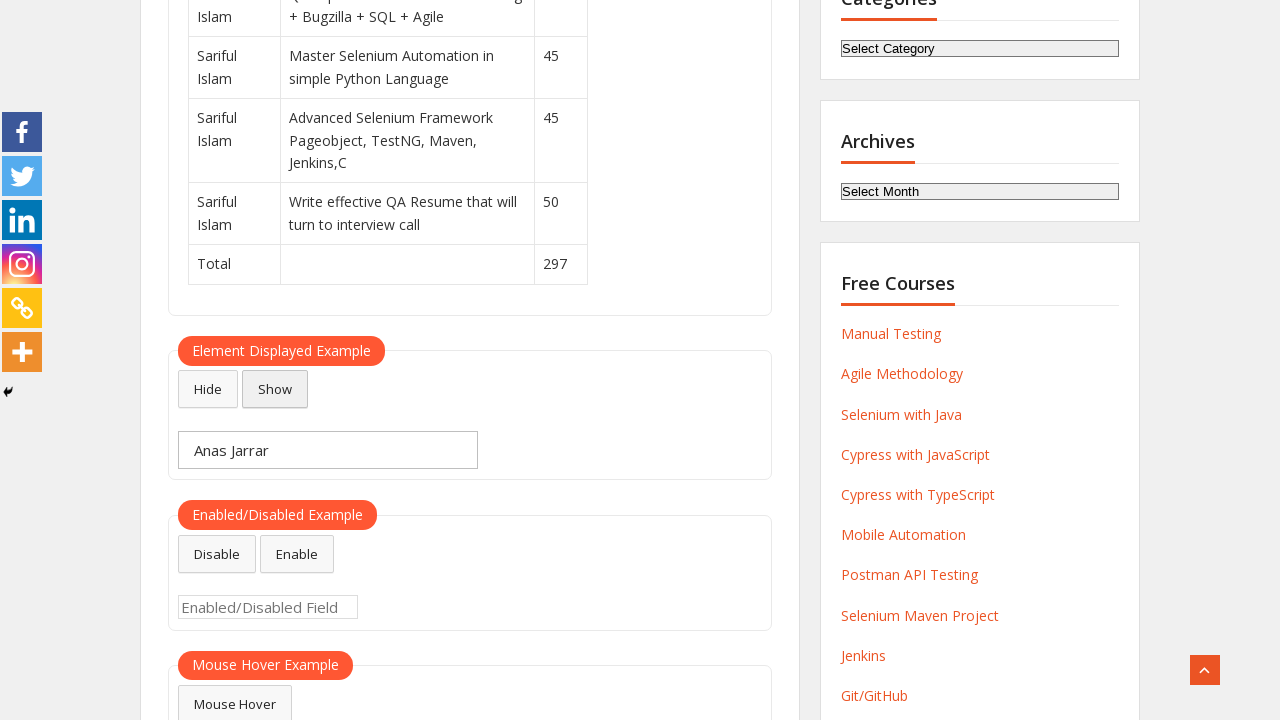

Clicked hide button to hide the text field at (208, 389) on #hide-textbox
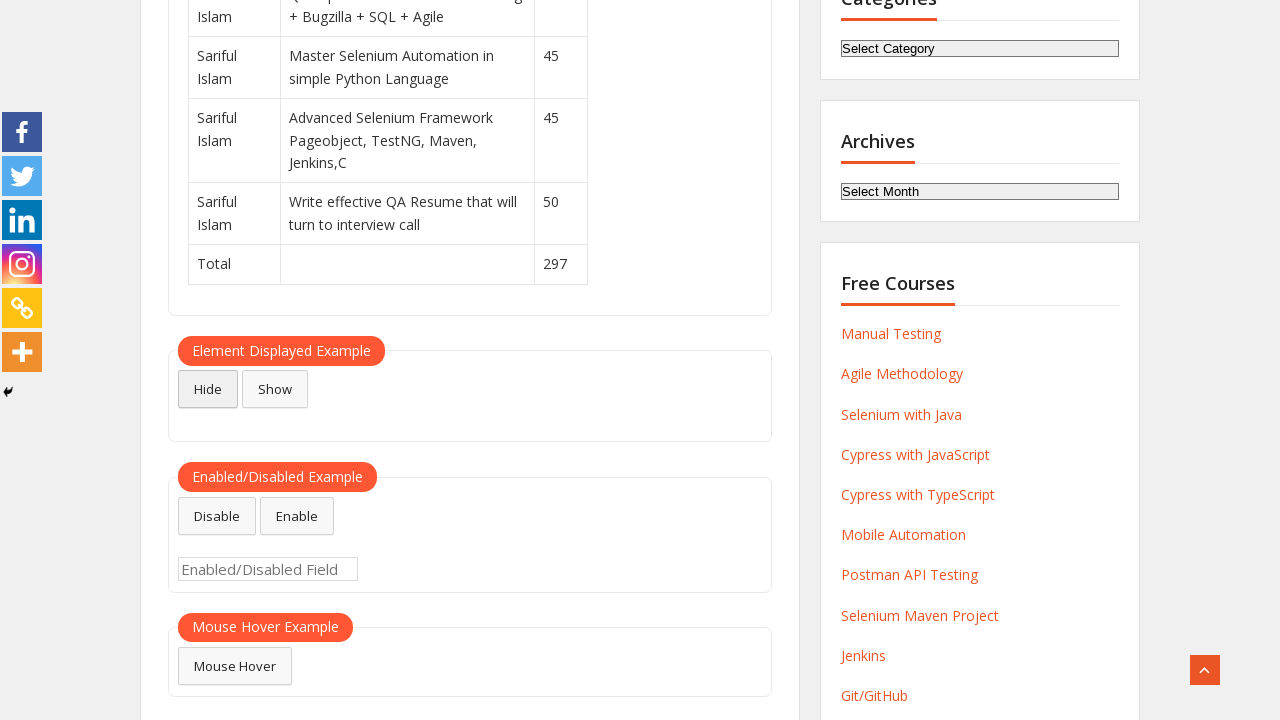

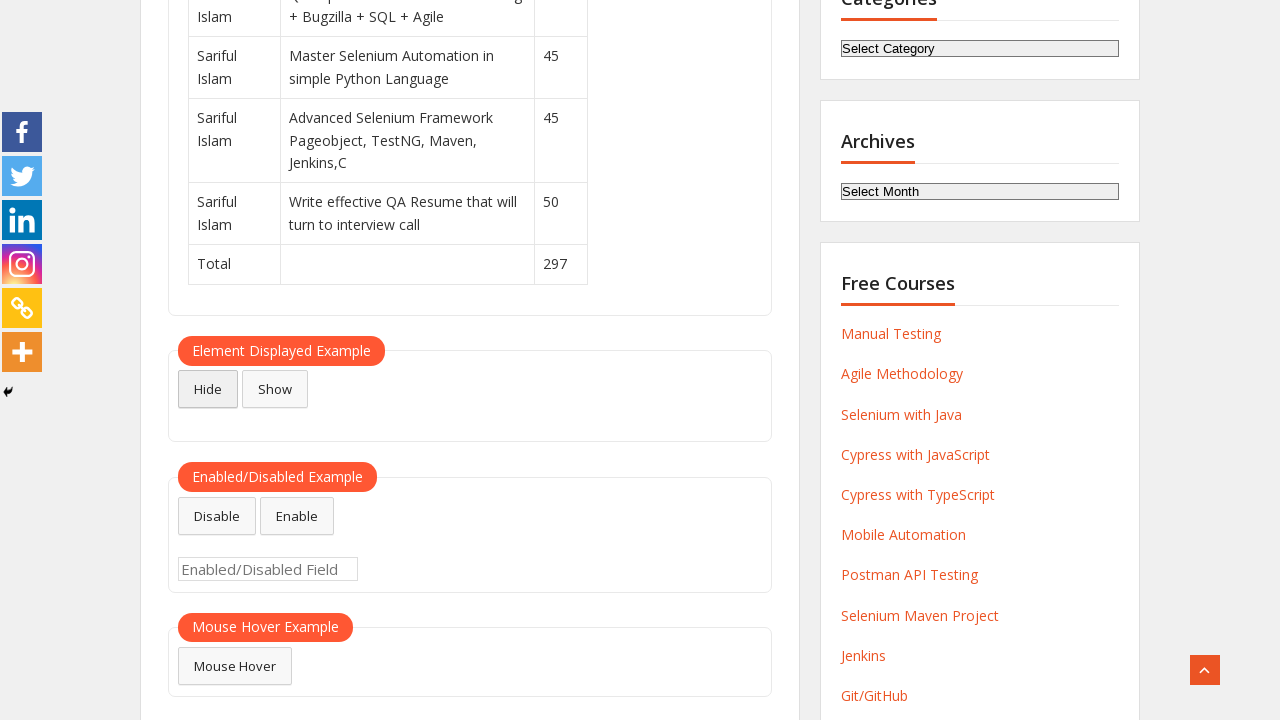